Tests the complete registration flow by filling all required fields and submitting the form.

Starting URL: https://webgame.cz/wg/service.php?p=regplayer

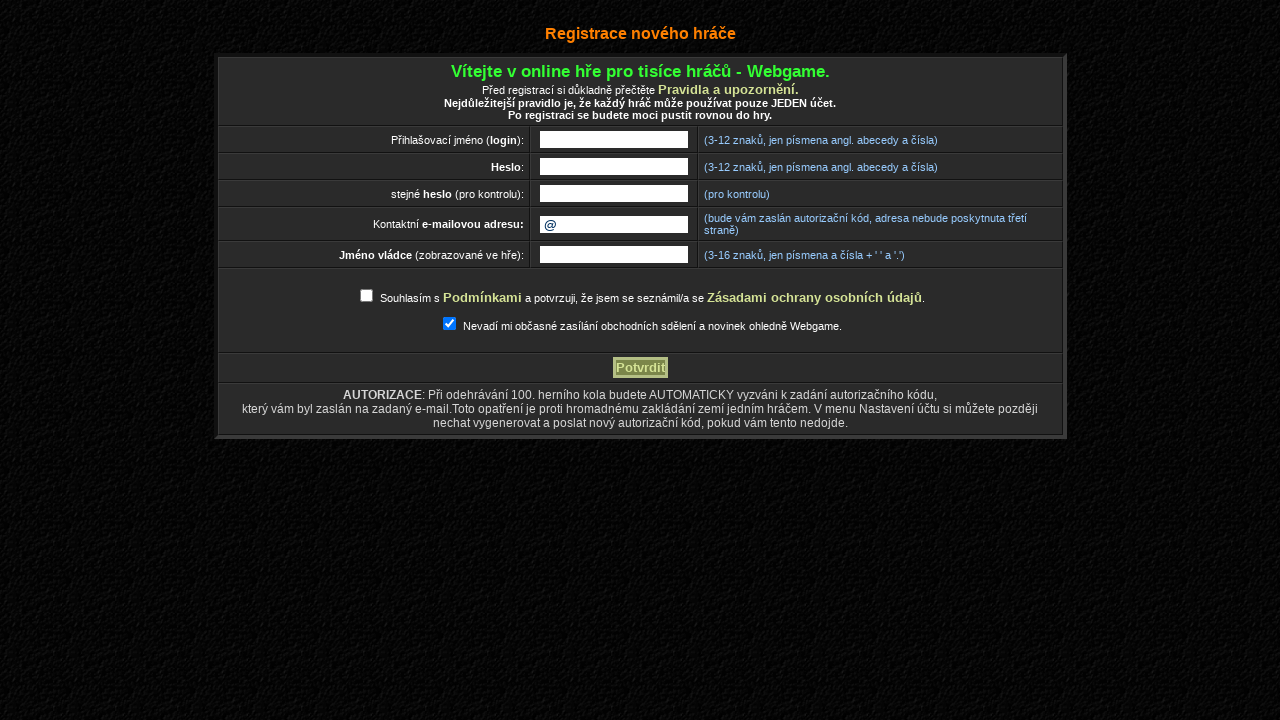

Filled login field with 'HappyTester789' on input[name='login']
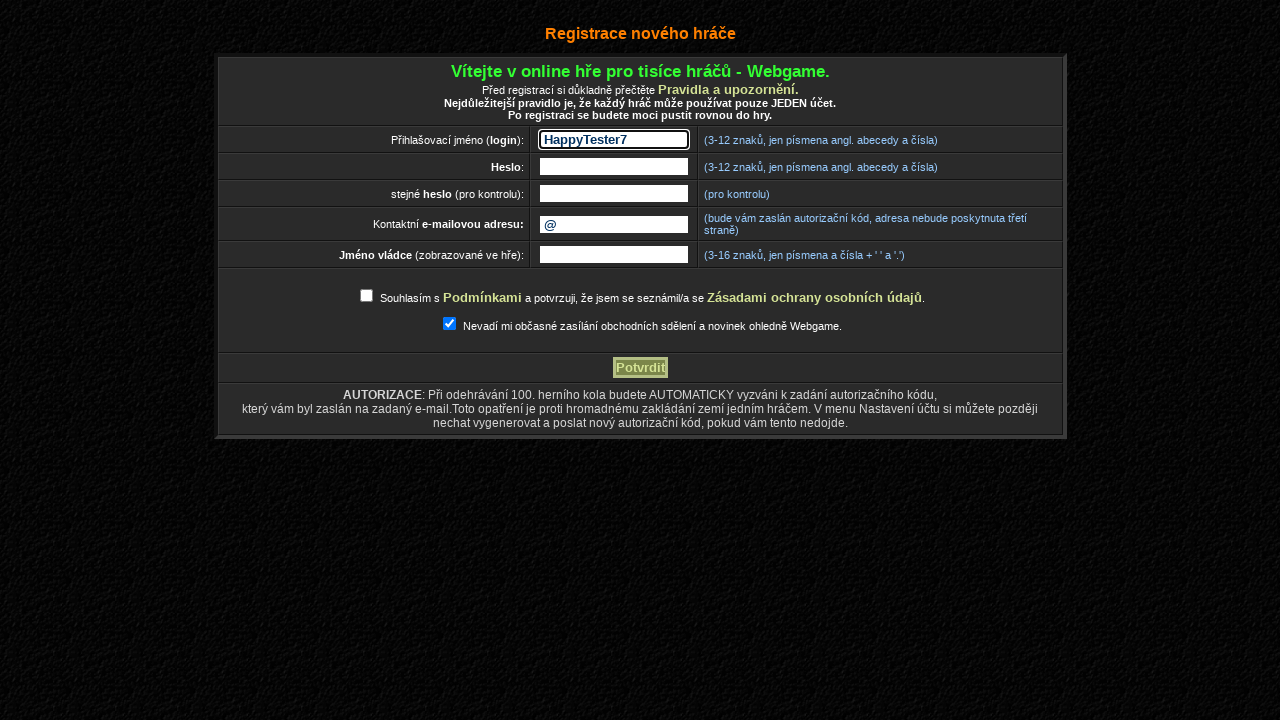

Filled ruler name field with 'KingHappy' on input[name='pname0']
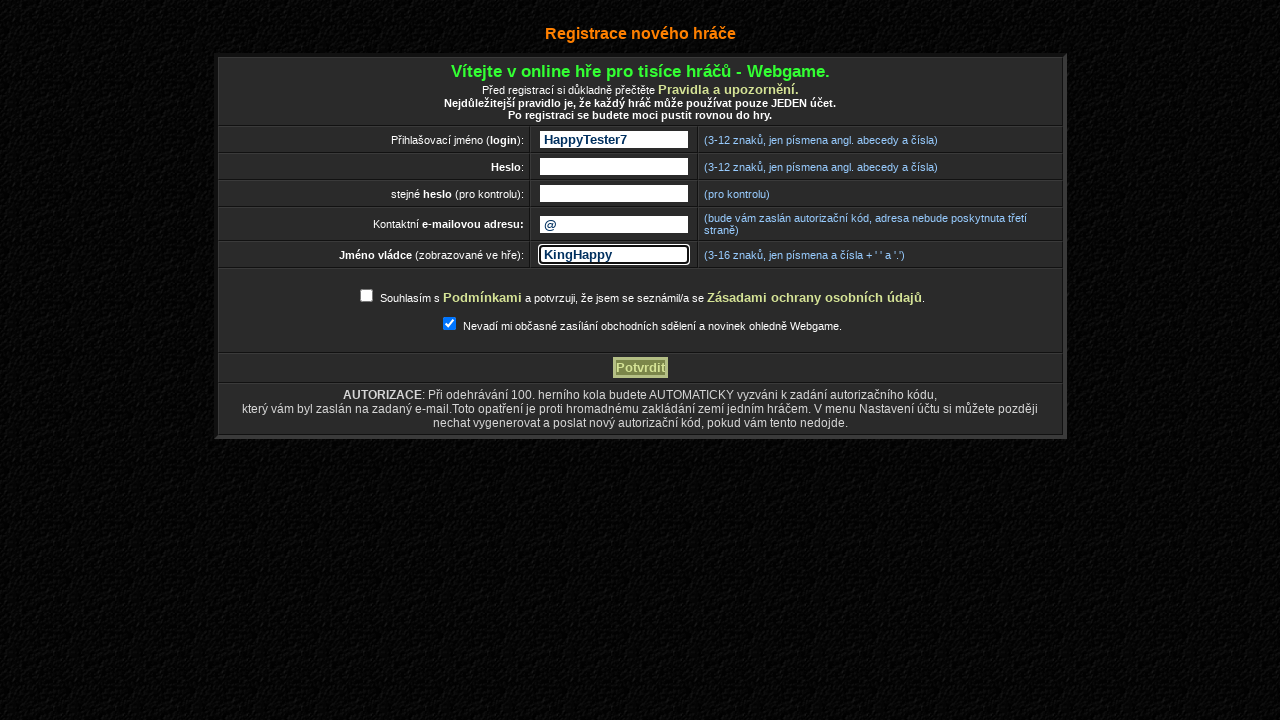

Filled email field with 'happytest@example.com' on input[name='email']
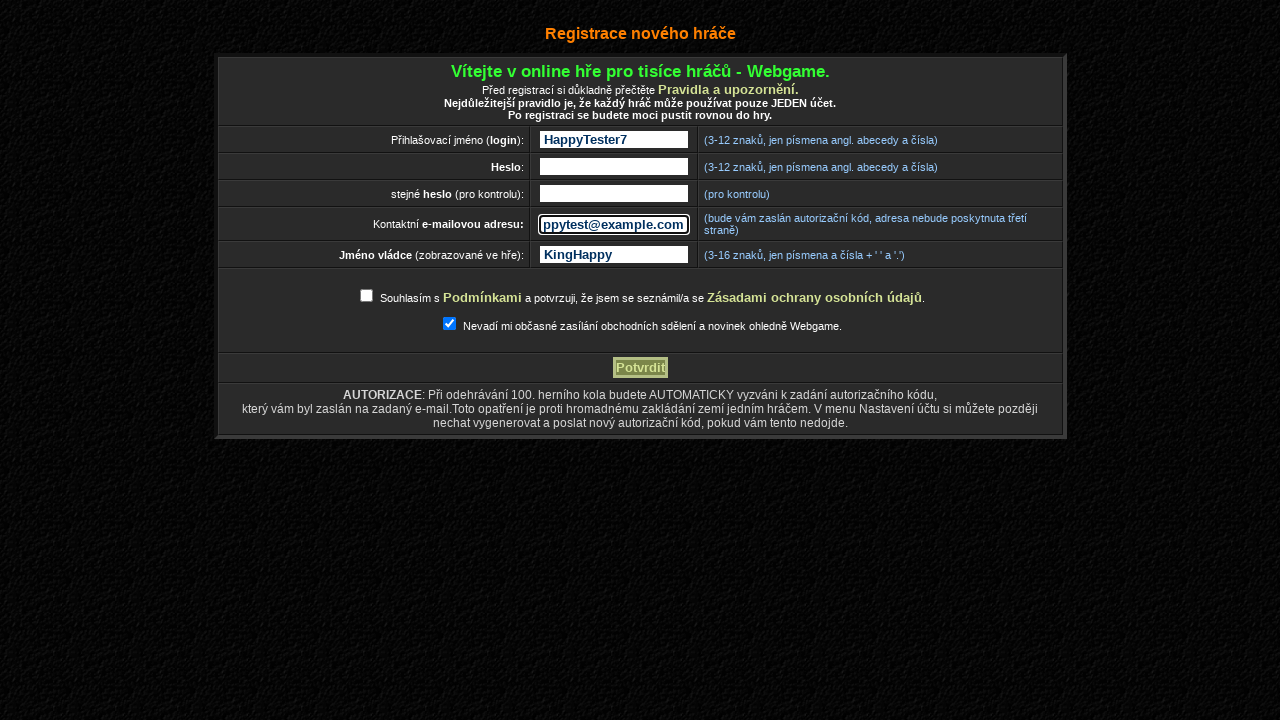

Filled password field with 'HappyPass2024!' on input[name='pasw0']
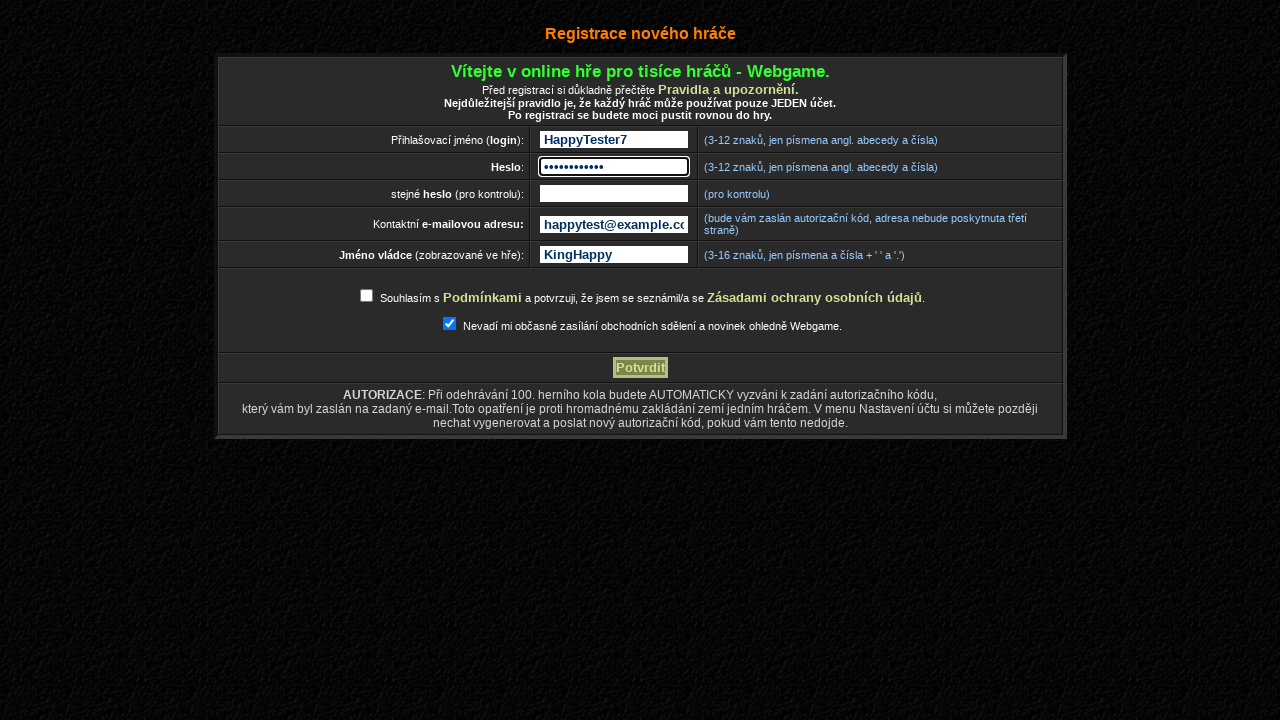

Filled confirm password field with 'HappyPass2024!' on input[name='pasw1']
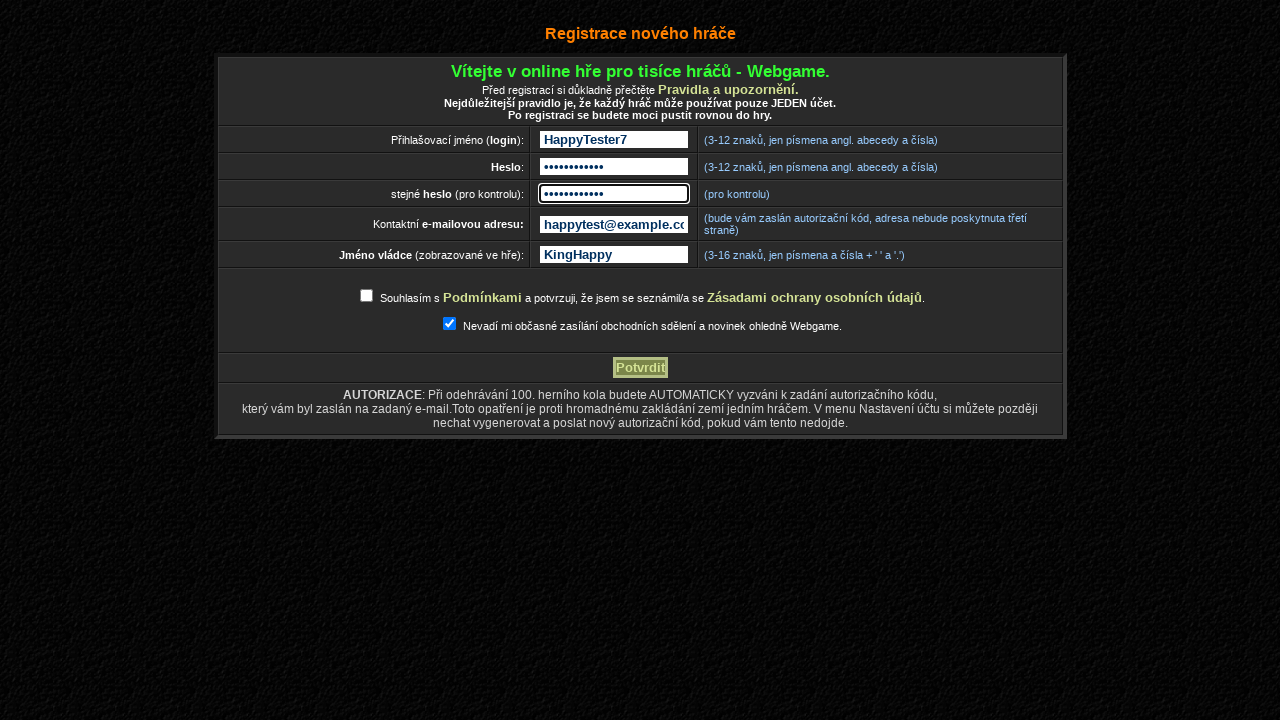

Clicked terms and conditions consent checkbox at (366, 296) on #terms_consent
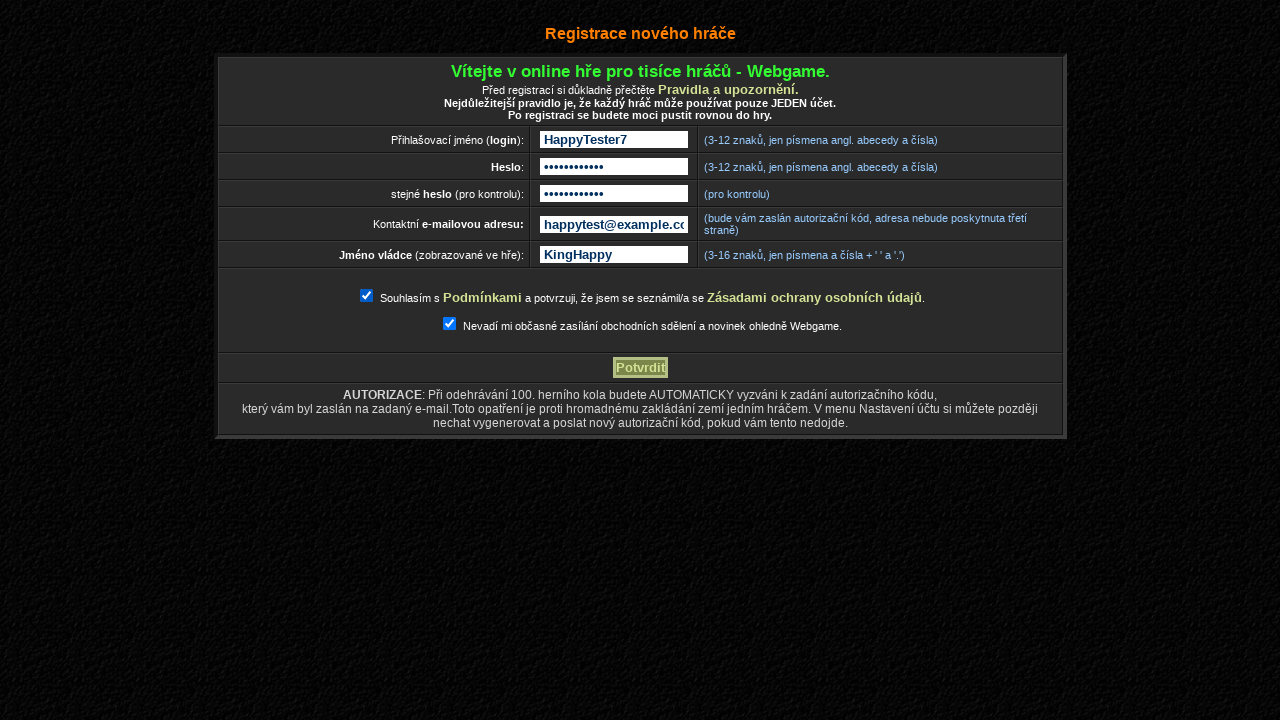

Clicked registration button to submit the form at (640, 368) on input[name='action']
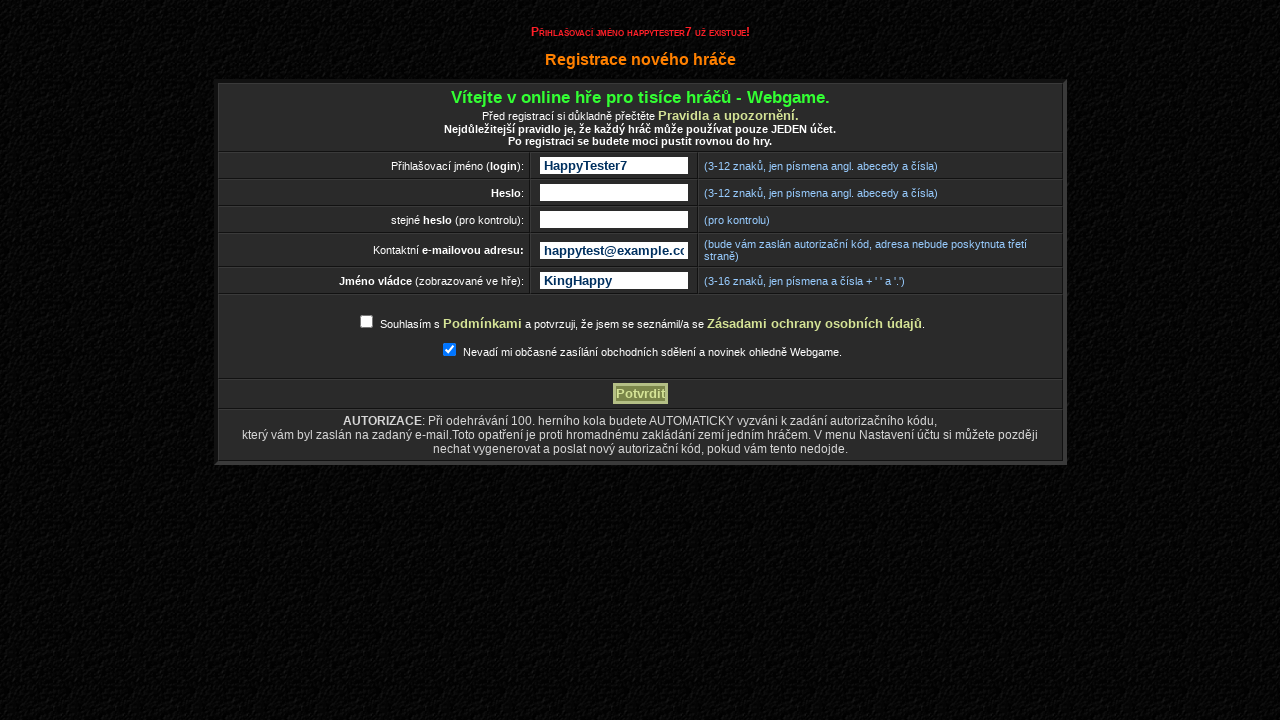

Registration result message appeared
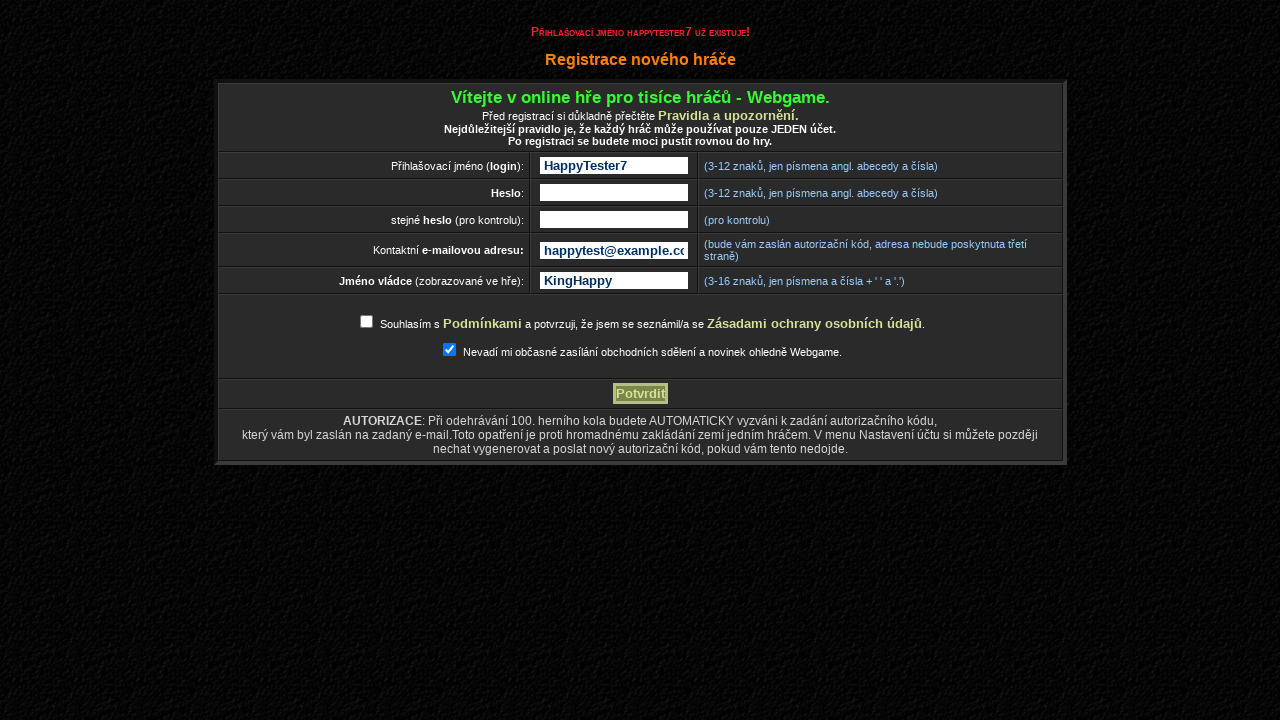

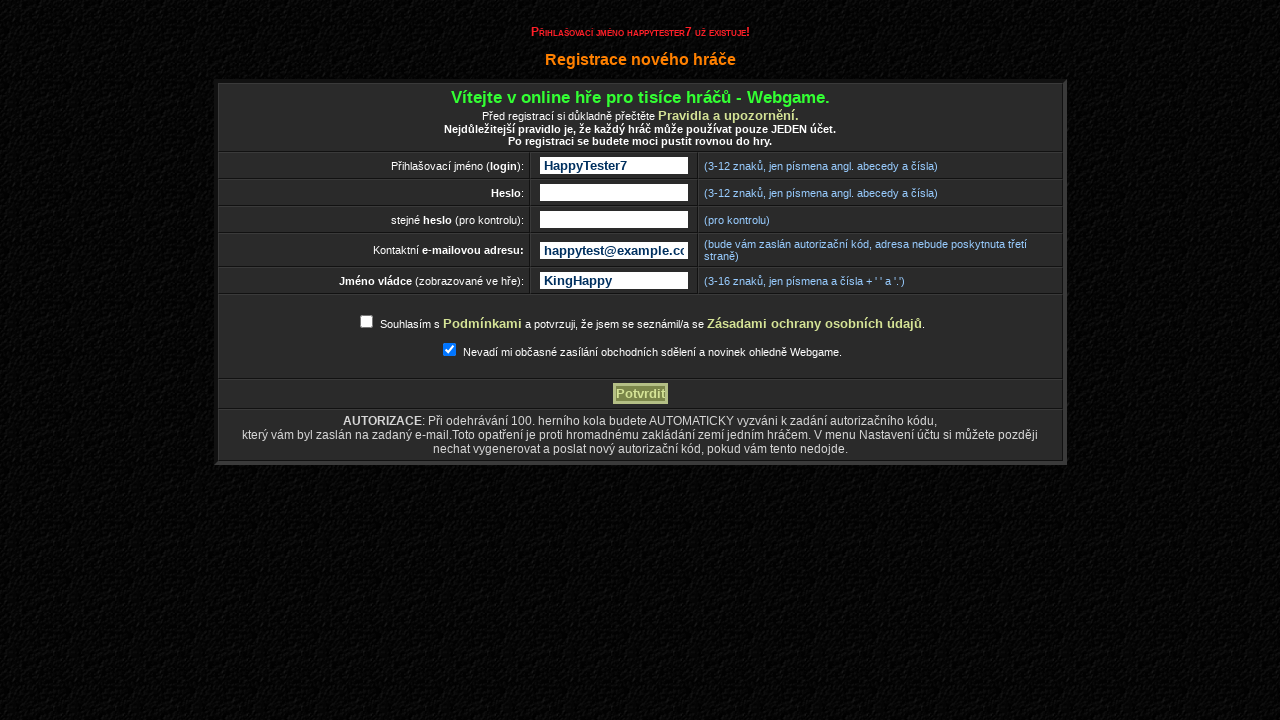